Tests A/B test opt-out functionality by visiting the A/B test page, checking if in a test group, adding an opt-out cookie, refreshing, and verifying the page shows "No A/B Test"

Starting URL: http://the-internet.herokuapp.com/abtest

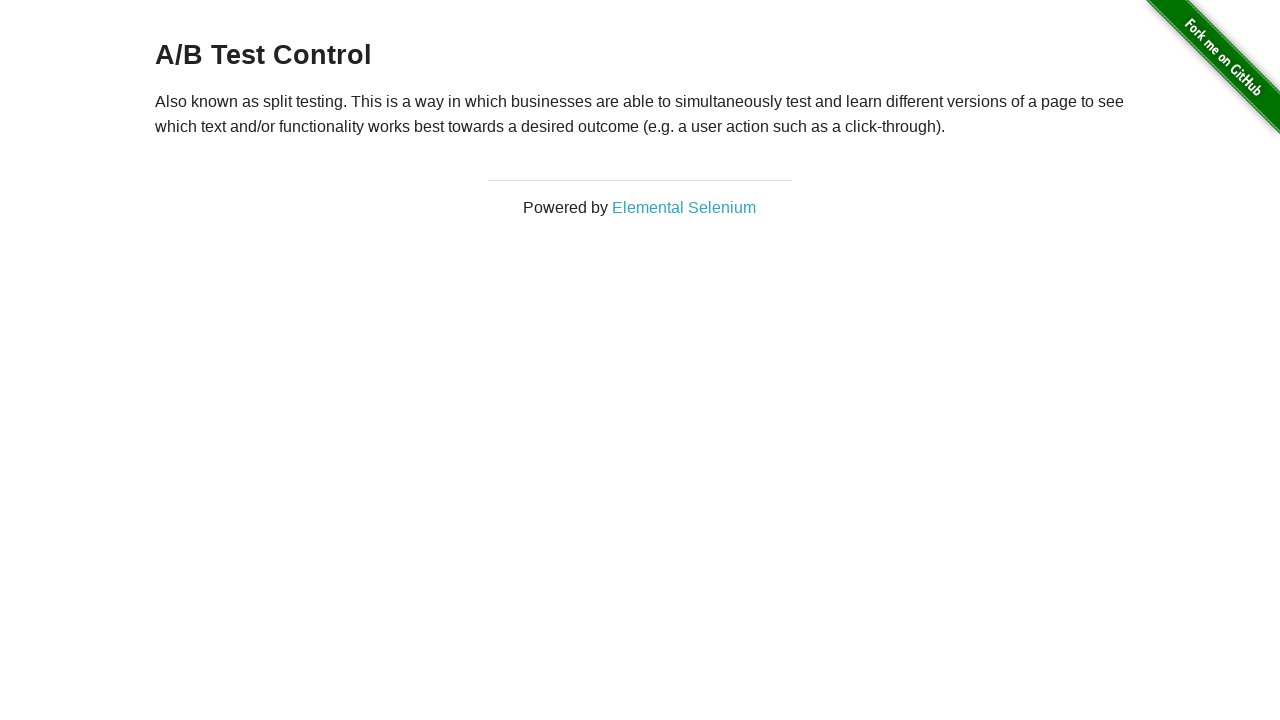

Retrieved heading text to check current A/B test state
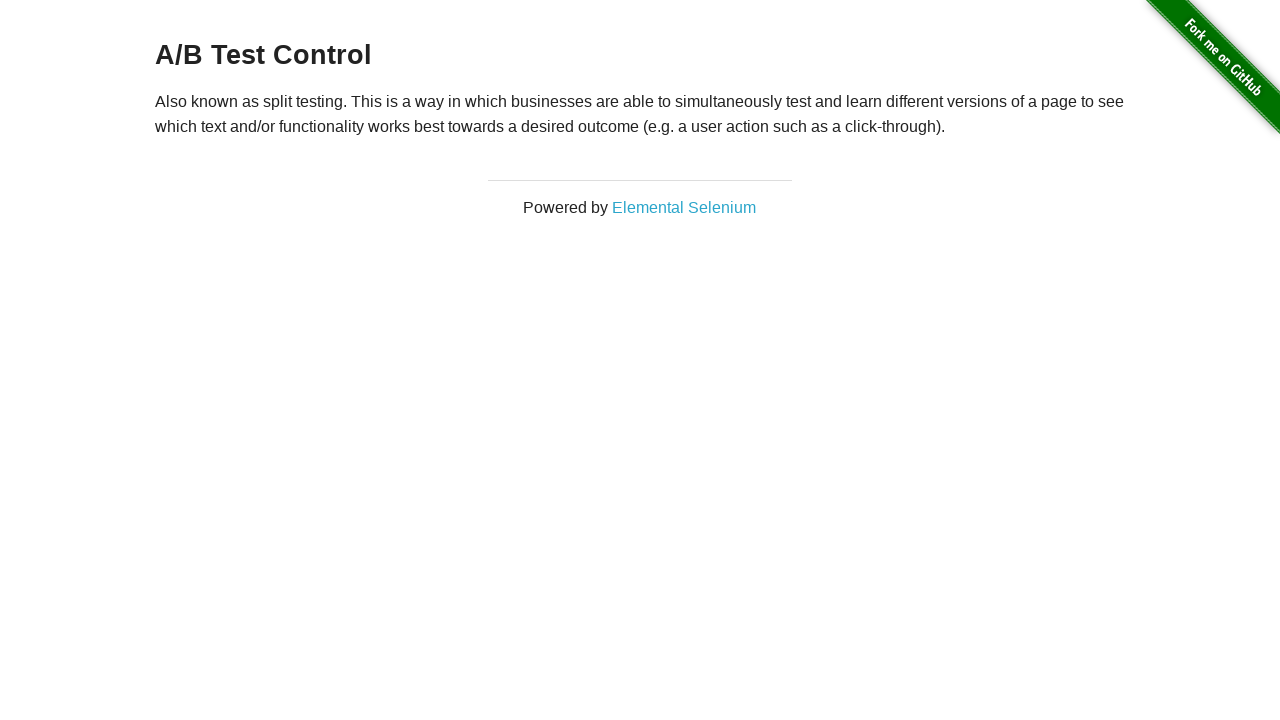

Added optimizelyOptOut cookie to opt out of A/B test
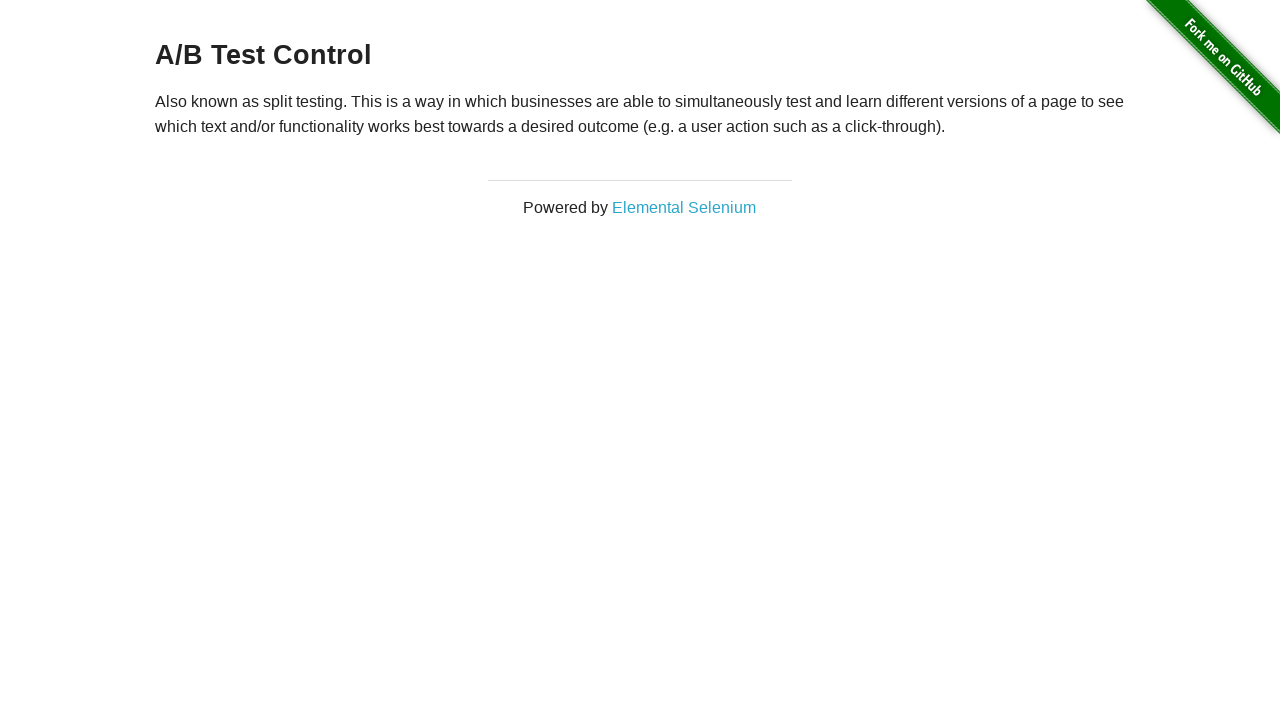

Reloaded page after adding opt-out cookie
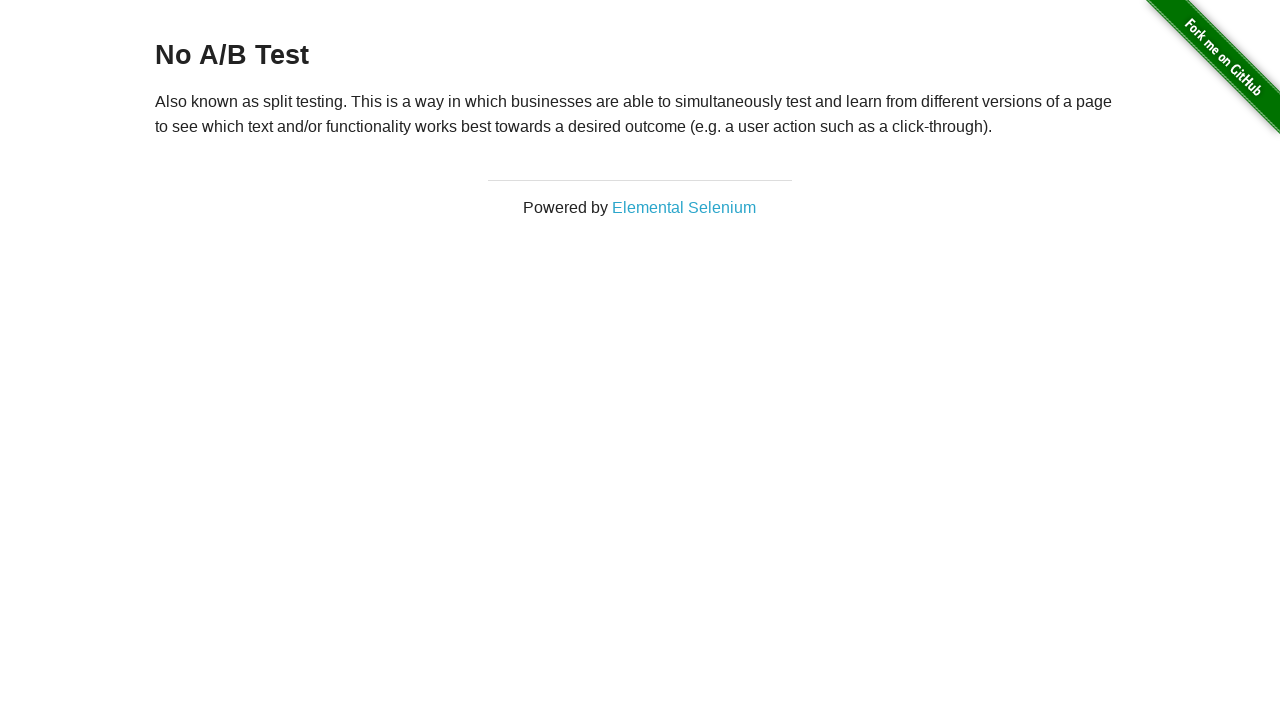

Verified page heading is present after opt-out
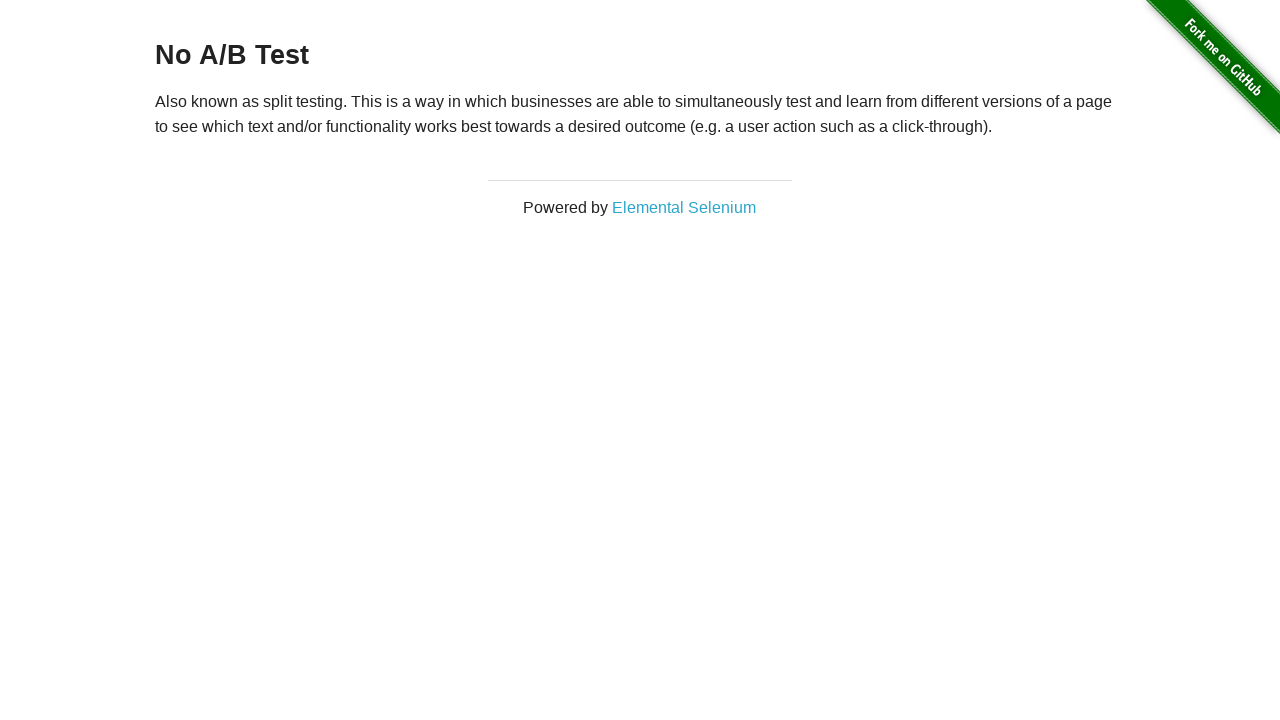

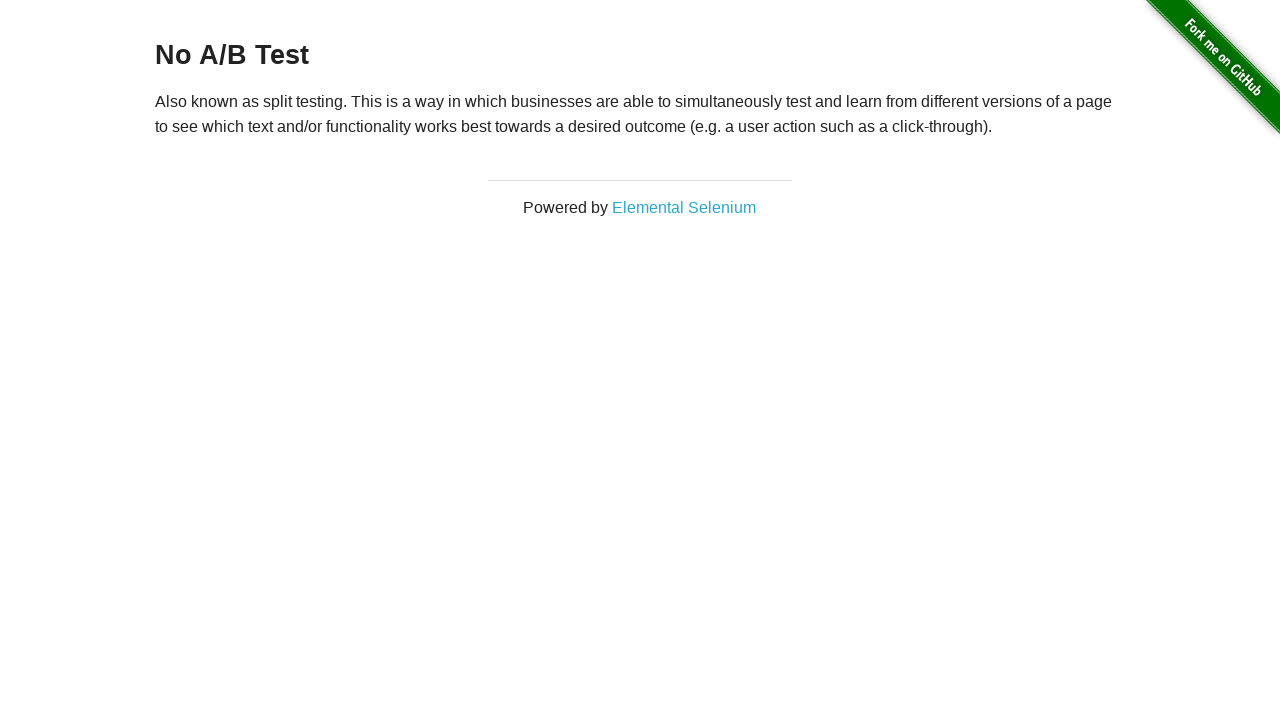